Tests a form submission by filling in first name, last name, and email fields on a simple signup form

Starting URL: https://secure-retreat-92358.herokuapp.com/

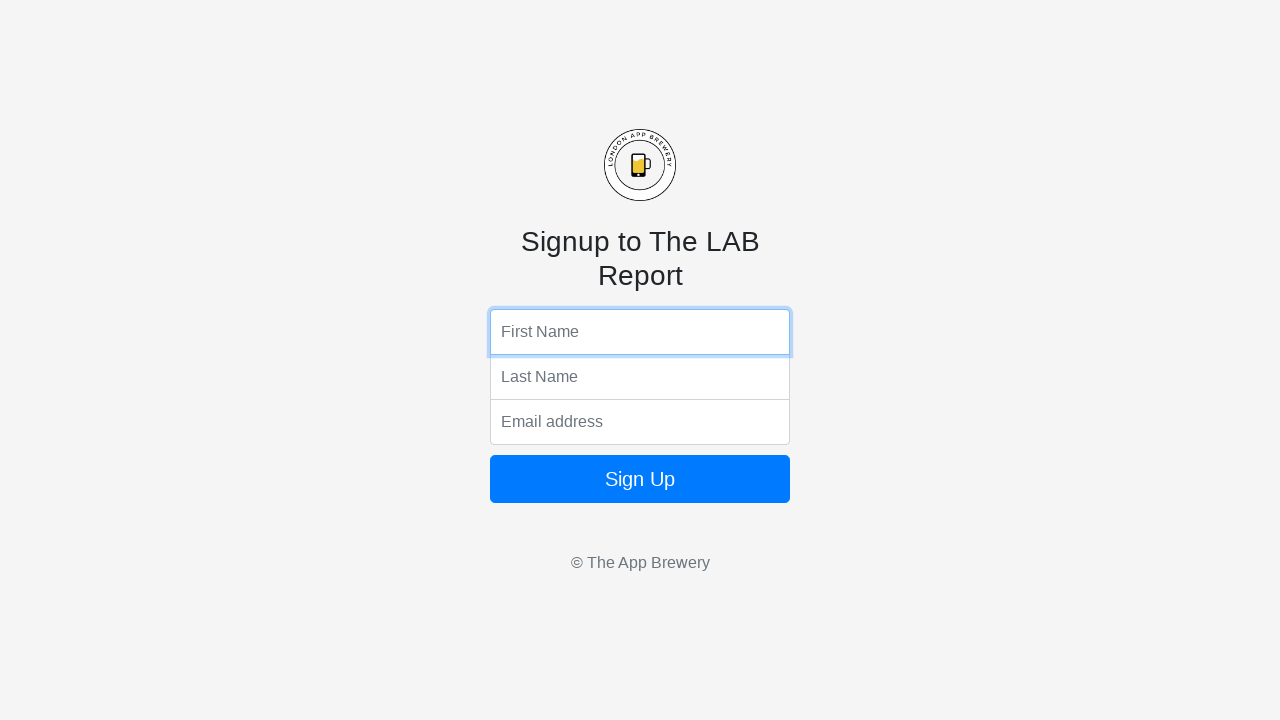

Filled first name field with 'murhty' on input[name='fName']
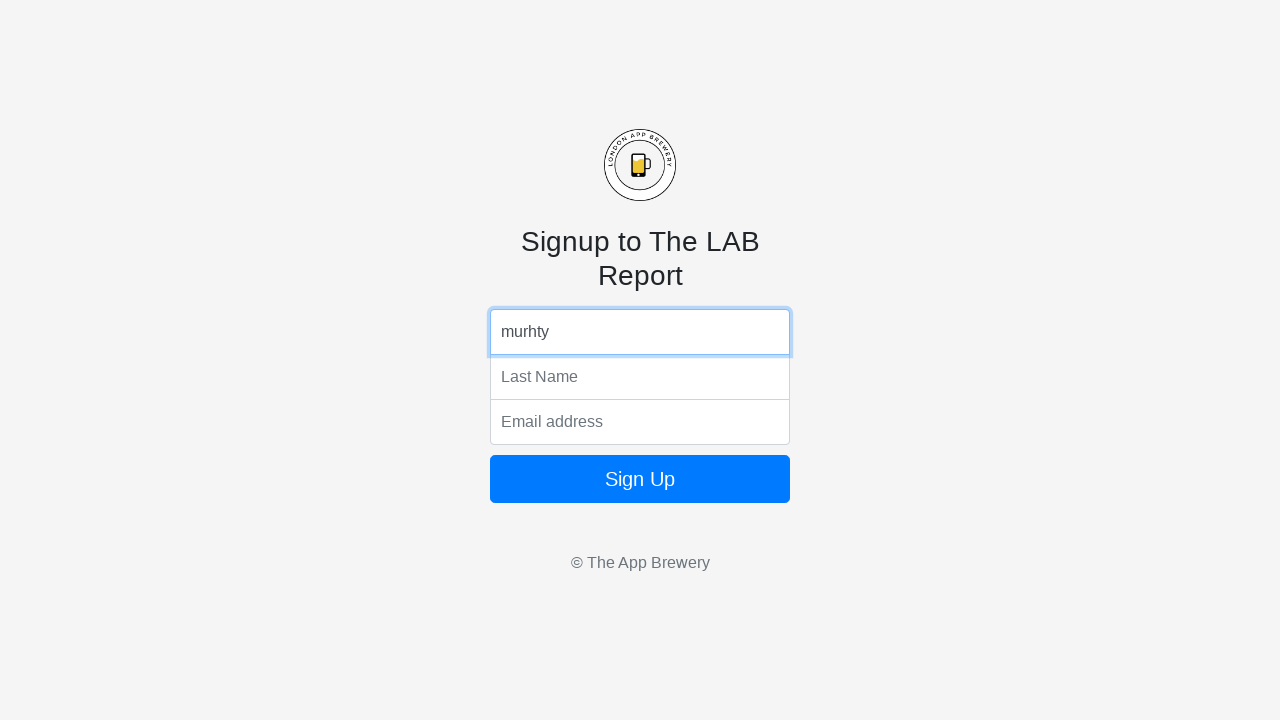

Pressed Enter on first name field on input[name='fName']
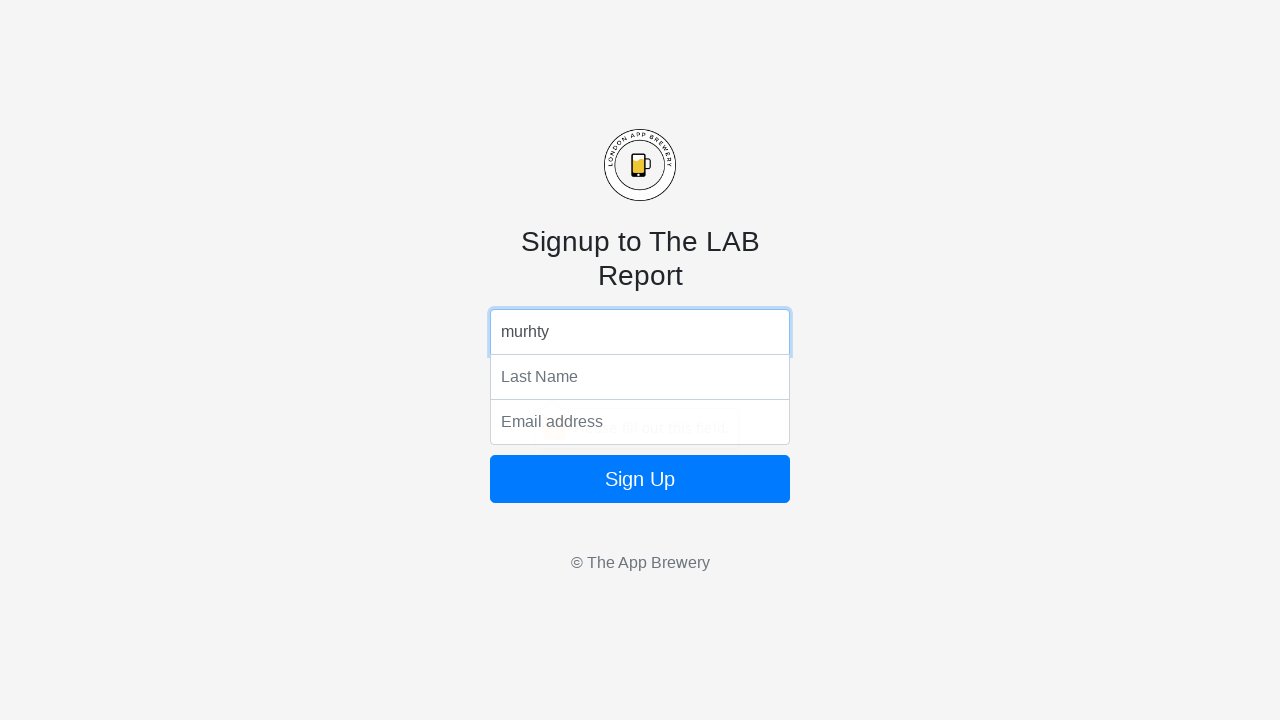

Filled last name field with 'p' on input[name='lName']
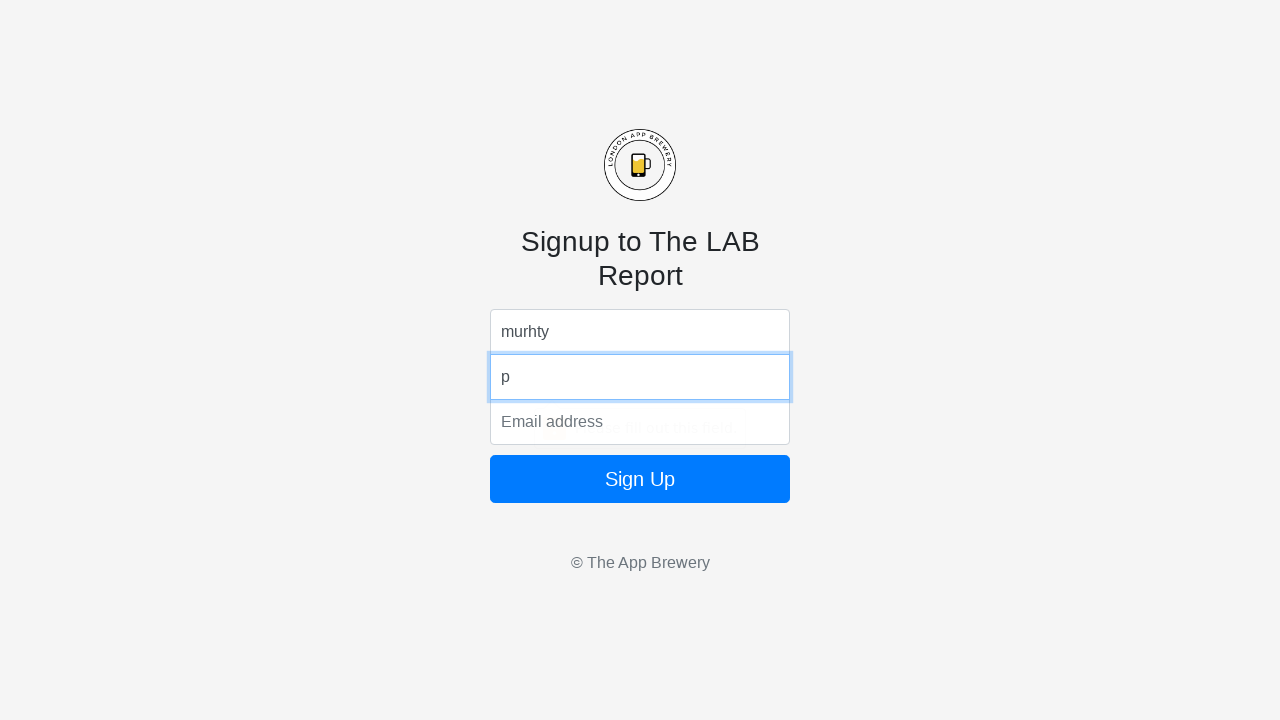

Pressed Enter on last name field on input[name='lName']
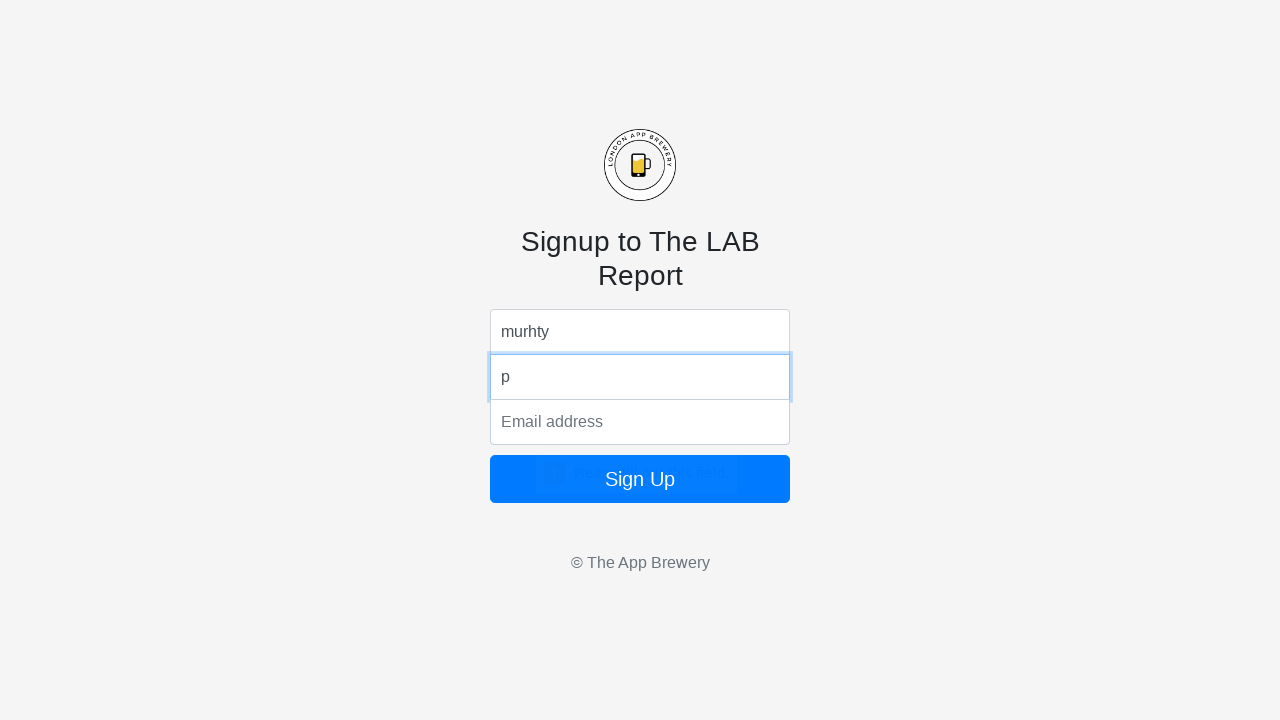

Filled email field with 'murthy@gmail.com' on input[name='email']
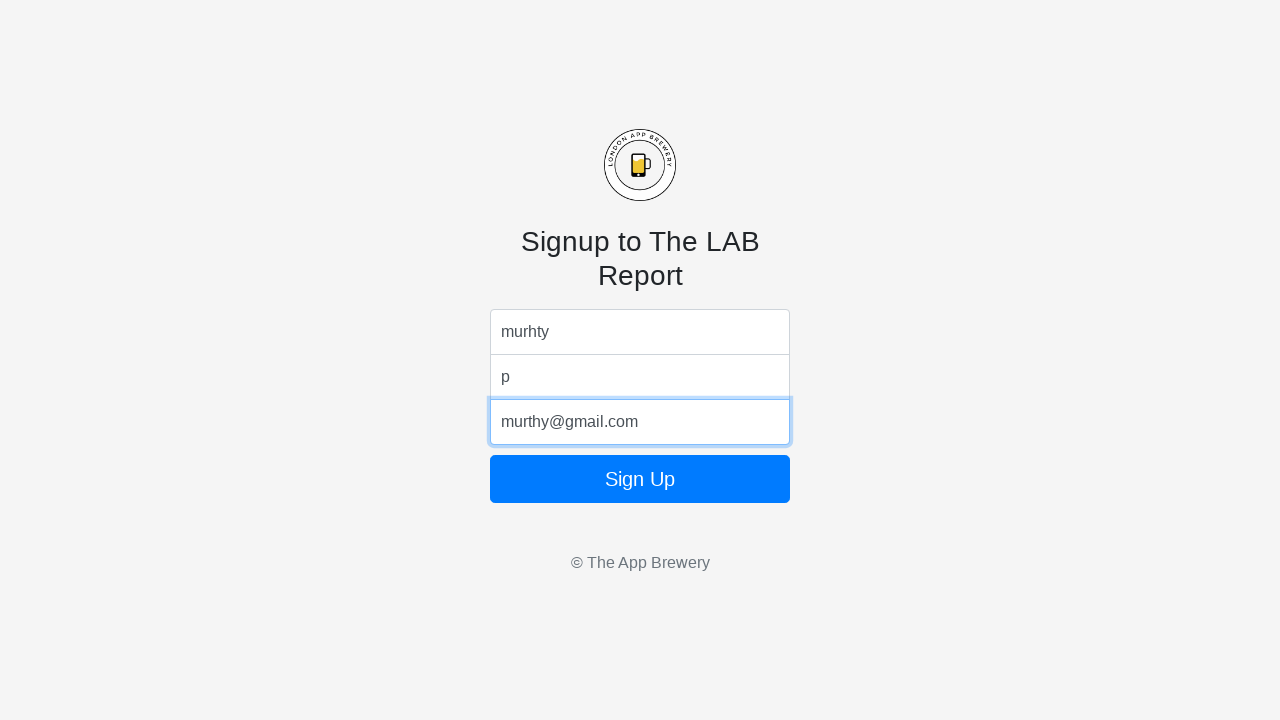

Pressed Enter on email field to submit form on input[name='email']
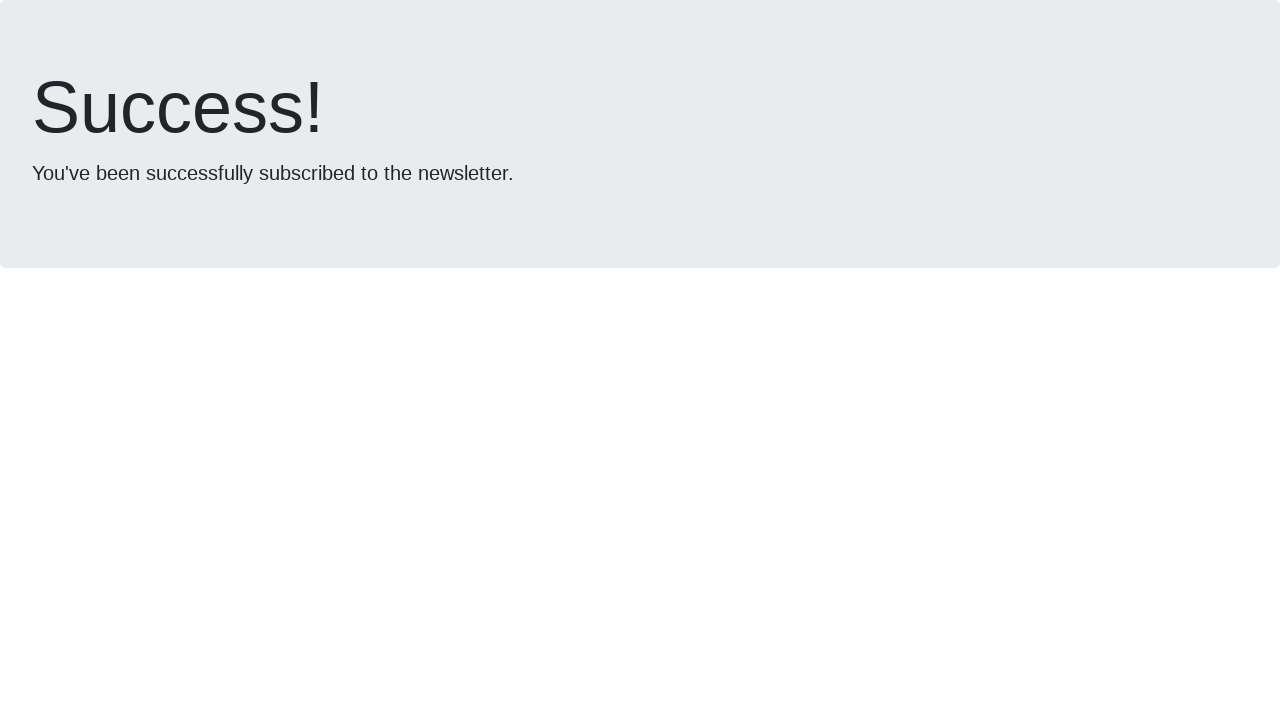

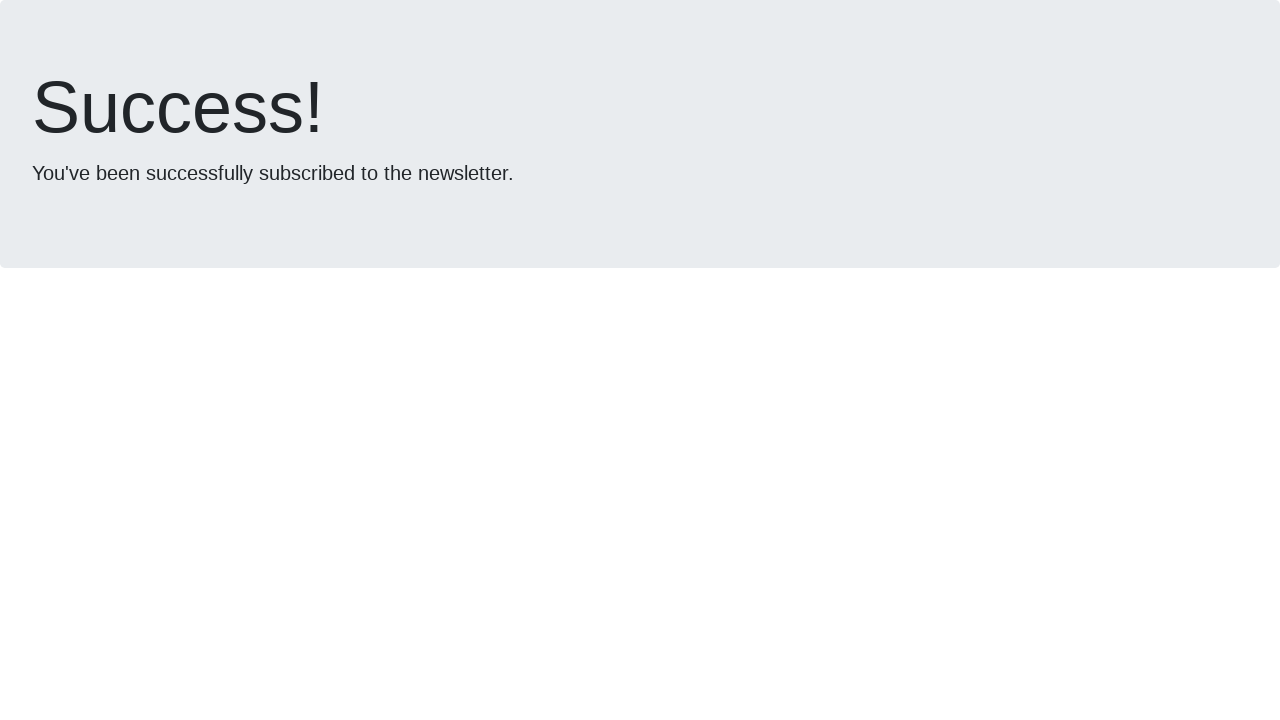